Navigates to GitHub homepage, clicks the "Team" link to go to the Team product page, and attempts to click a marketing call-to-action button on that page.

Starting URL: https://github.com/

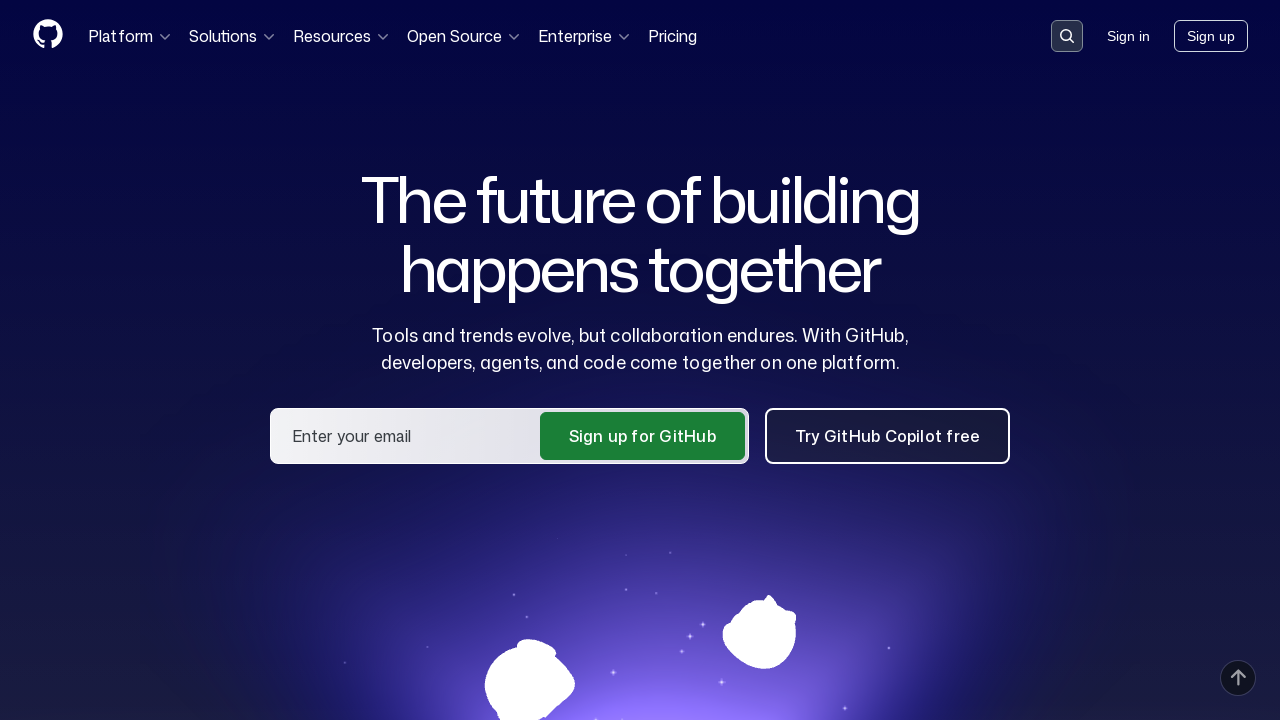

Clicked the 'Team' link in the navigation at (473, 438) on a:text('Team')
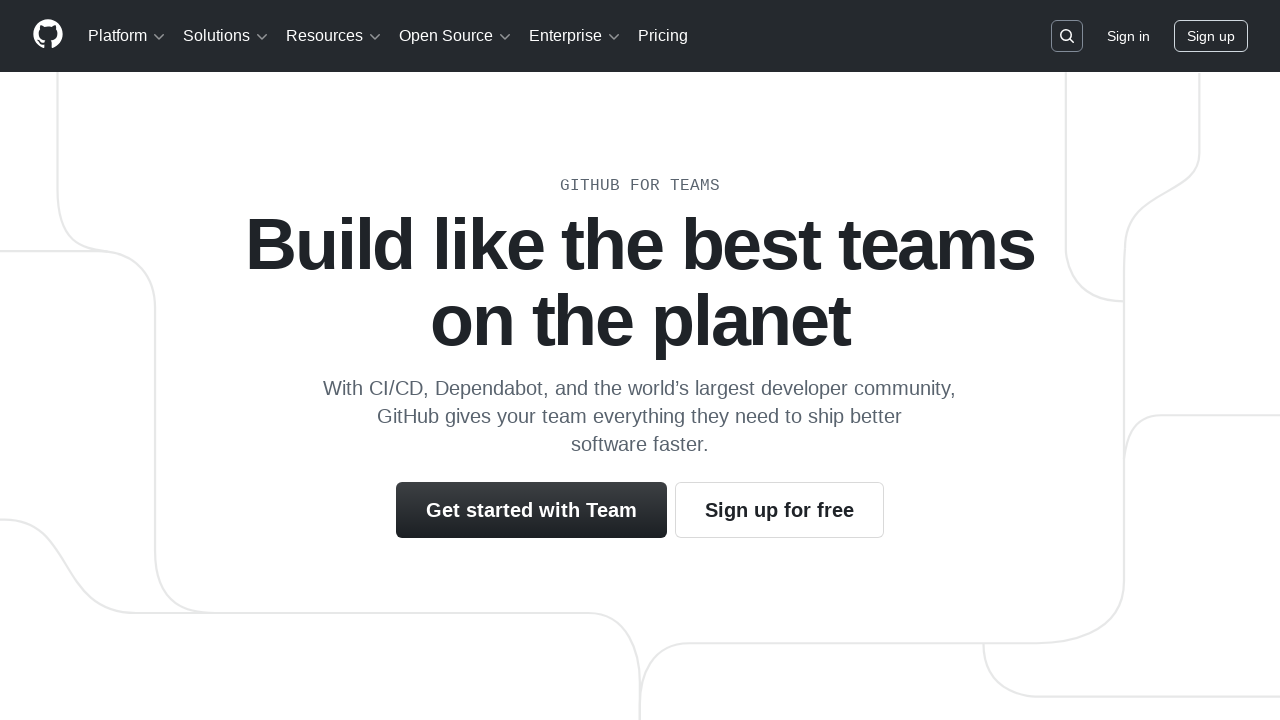

Team page loaded and network became idle
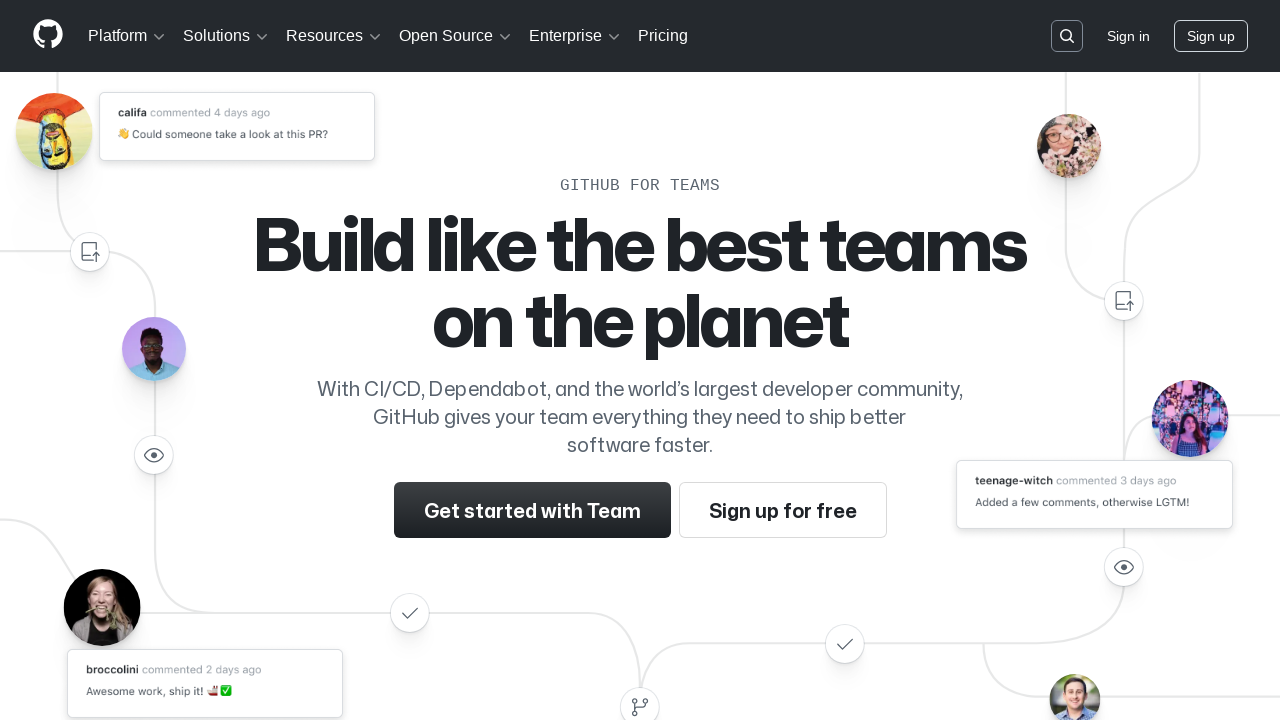

Clicked the marketing CTA button on Team page at (532, 510) on .btn-mktg
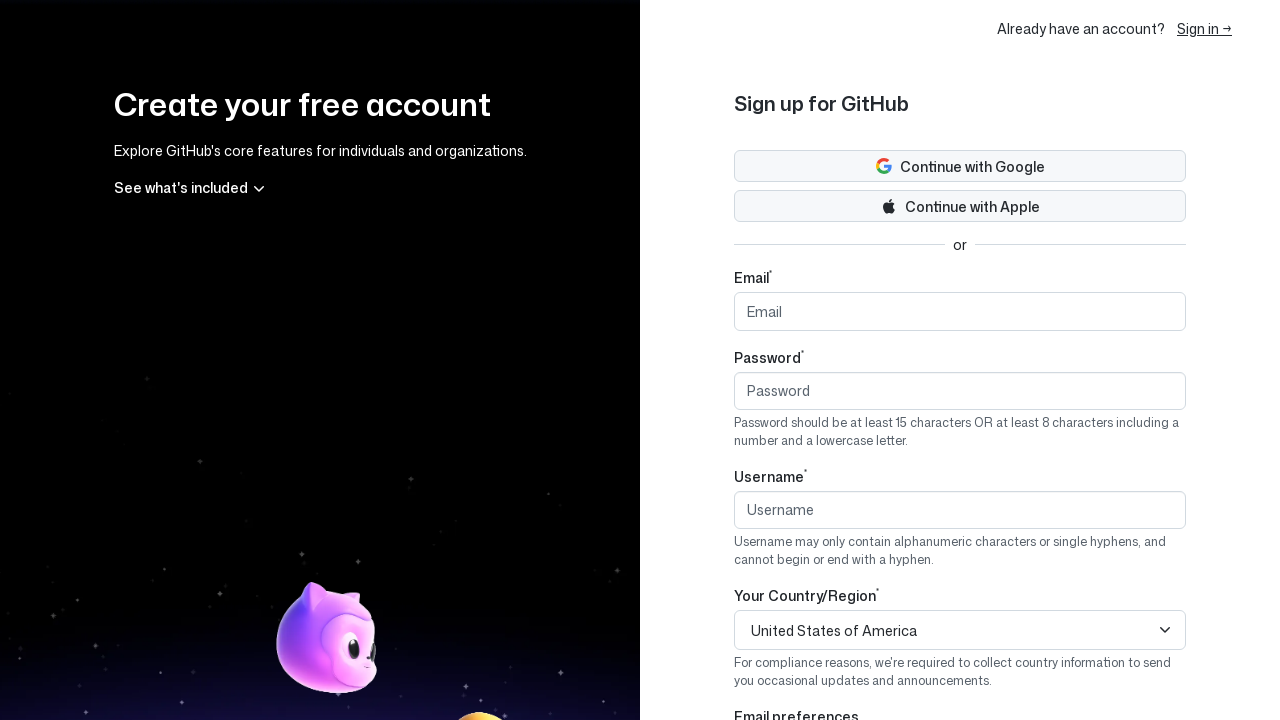

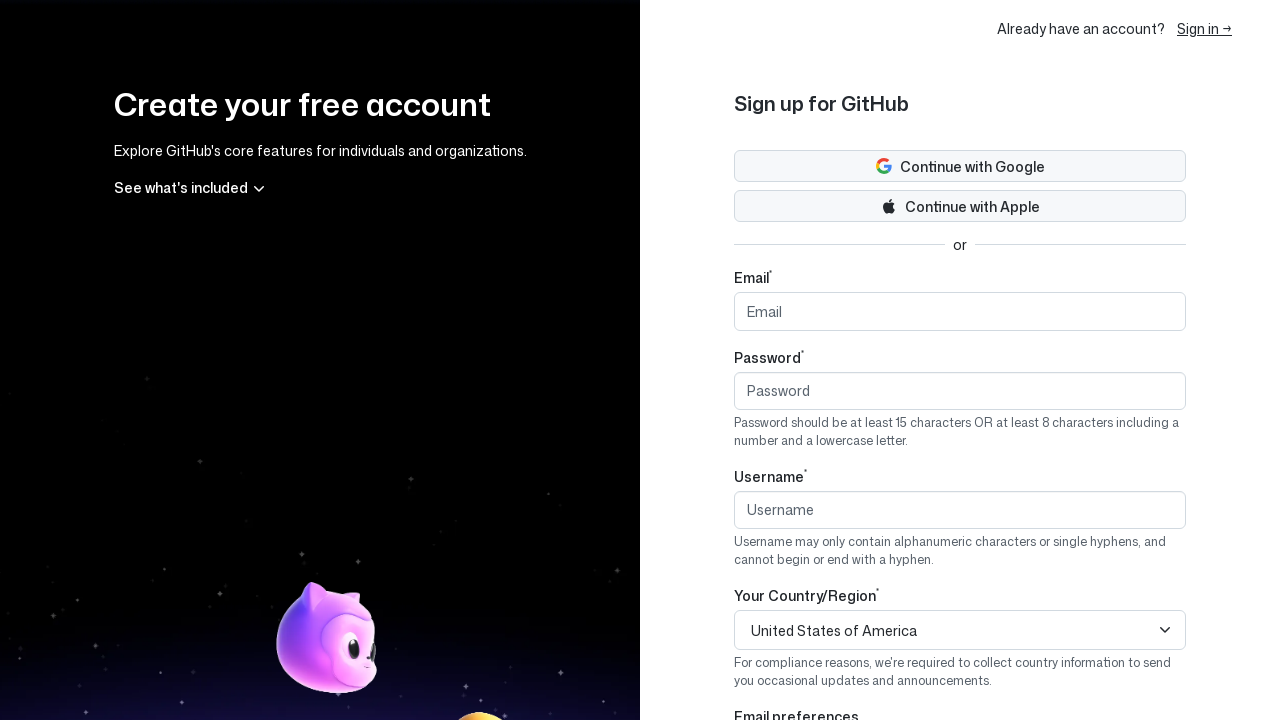